Tests dynamic dropdown selection on a flight booking practice page by selecting origin city (Bangalore) and destination city (Chennai) from cascading dropdowns

Starting URL: https://rahulshettyacademy.com/dropdownsPractise/

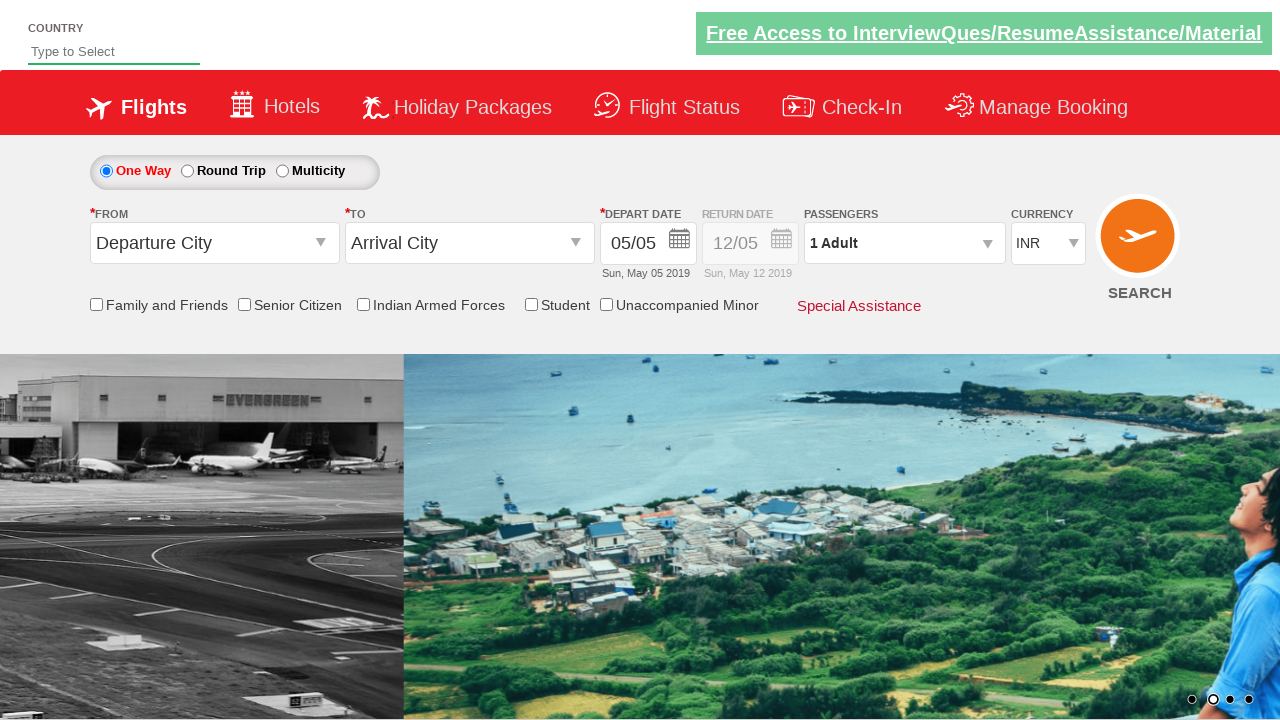

Clicked on origin station dropdown to open it at (214, 243) on #ctl00_mainContent_ddl_originStation1_CTXT
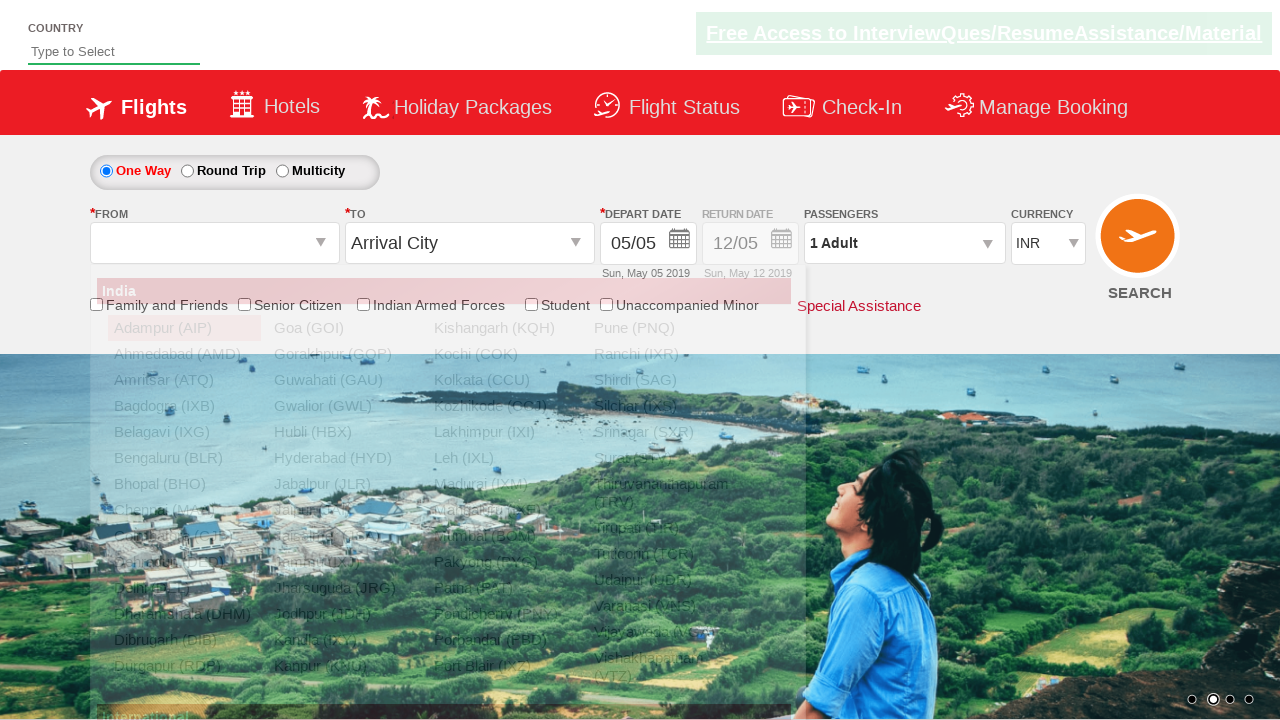

Selected Bangalore (BLR) from origin dropdown at (184, 458) on xpath=//div[@id='glsctl00_mainContent_ddl_originStation1_CTNR']//a[@value='BLR']
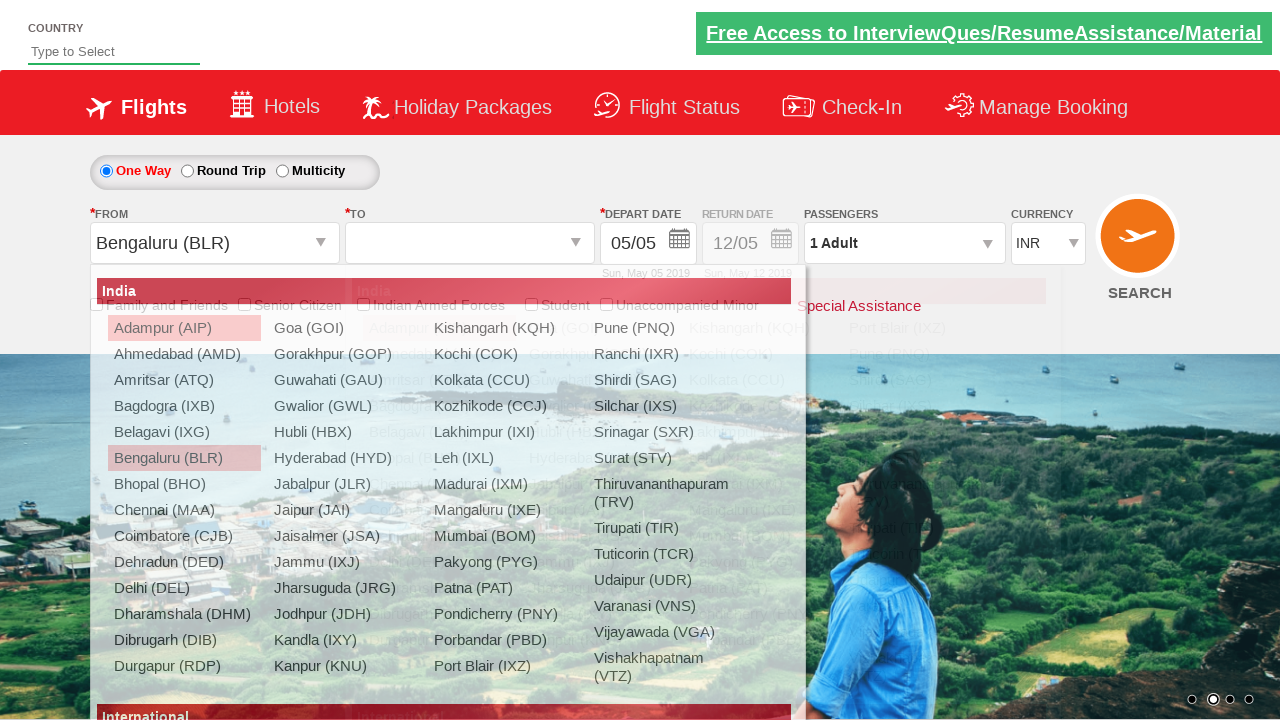

Waited for destination dropdown to appear
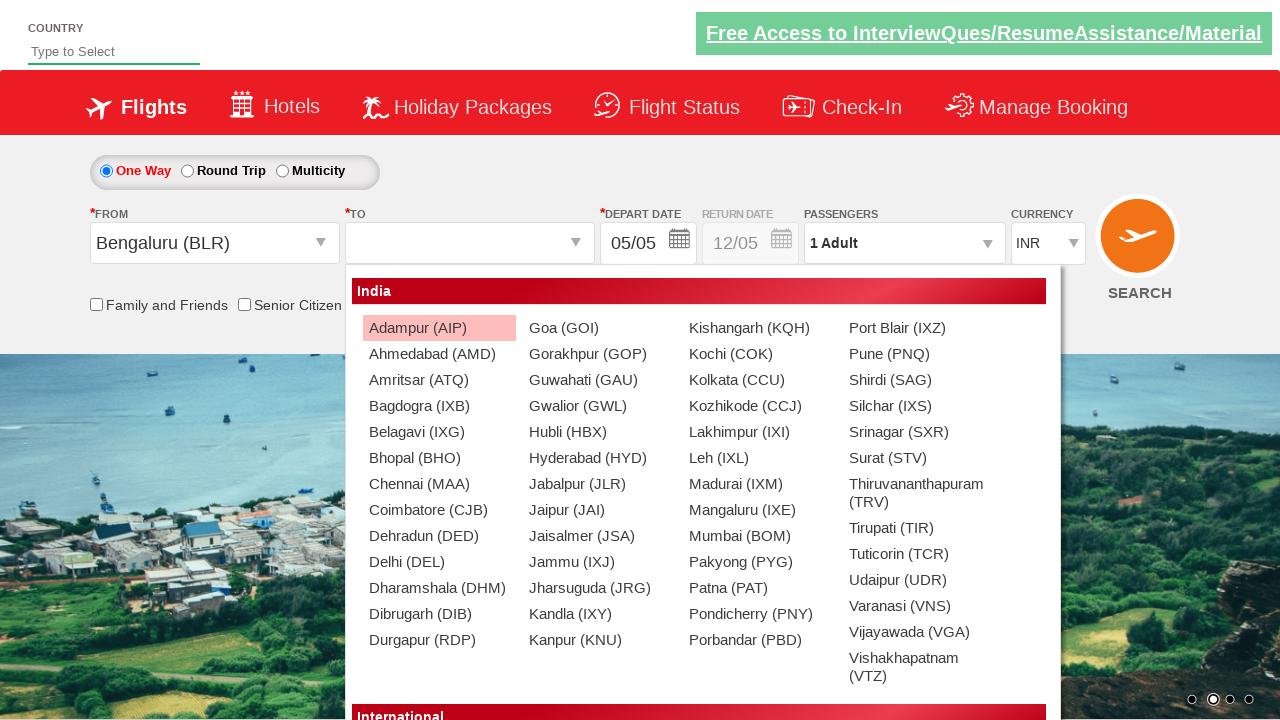

Selected Chennai (MAA) from destination dropdown at (439, 484) on (//a[@value='MAA'])[2]
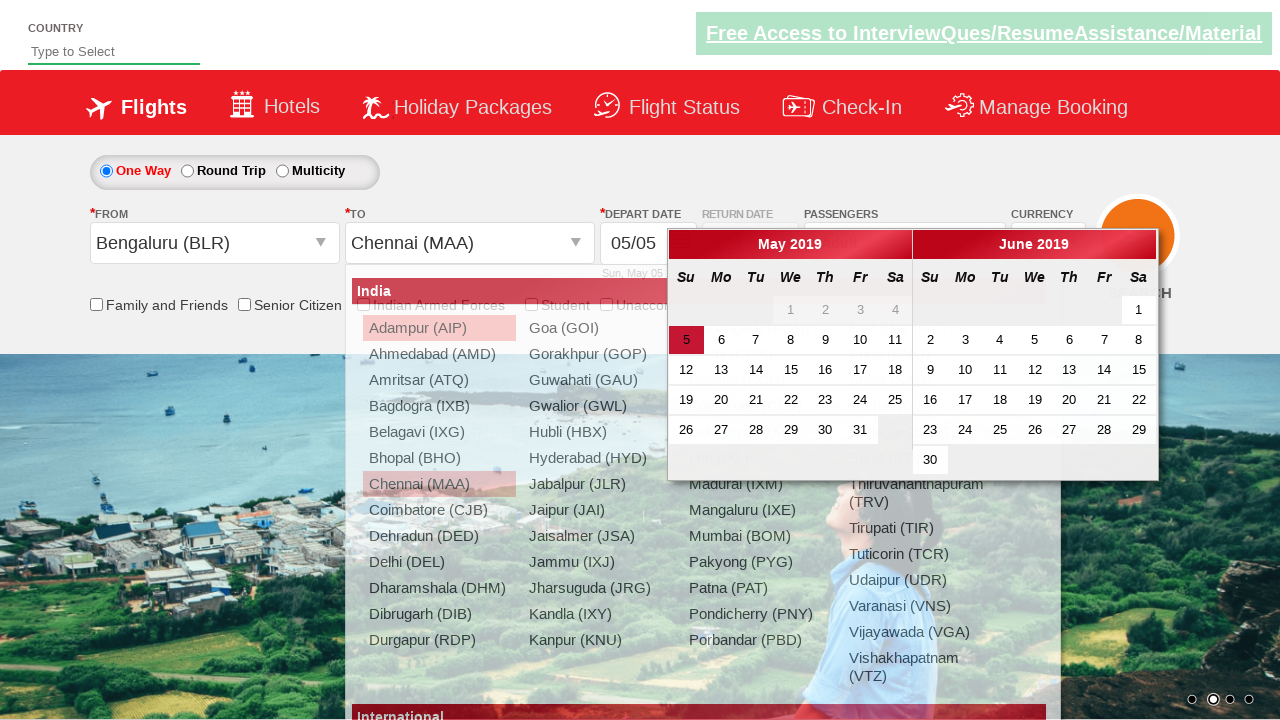

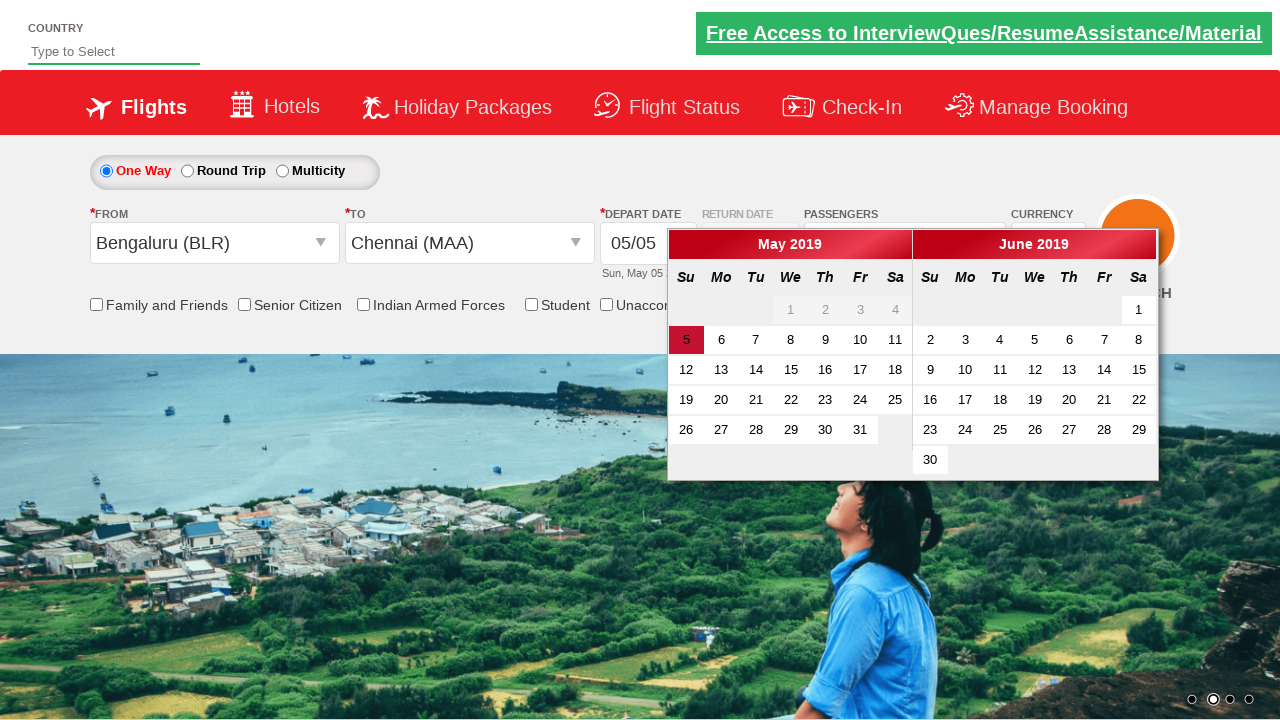